Tests radio button and checkbox interactions on a practice form by selecting BMW radio button and checking Benz and Honda checkboxes

Starting URL: https://www.letskodeit.com/practice

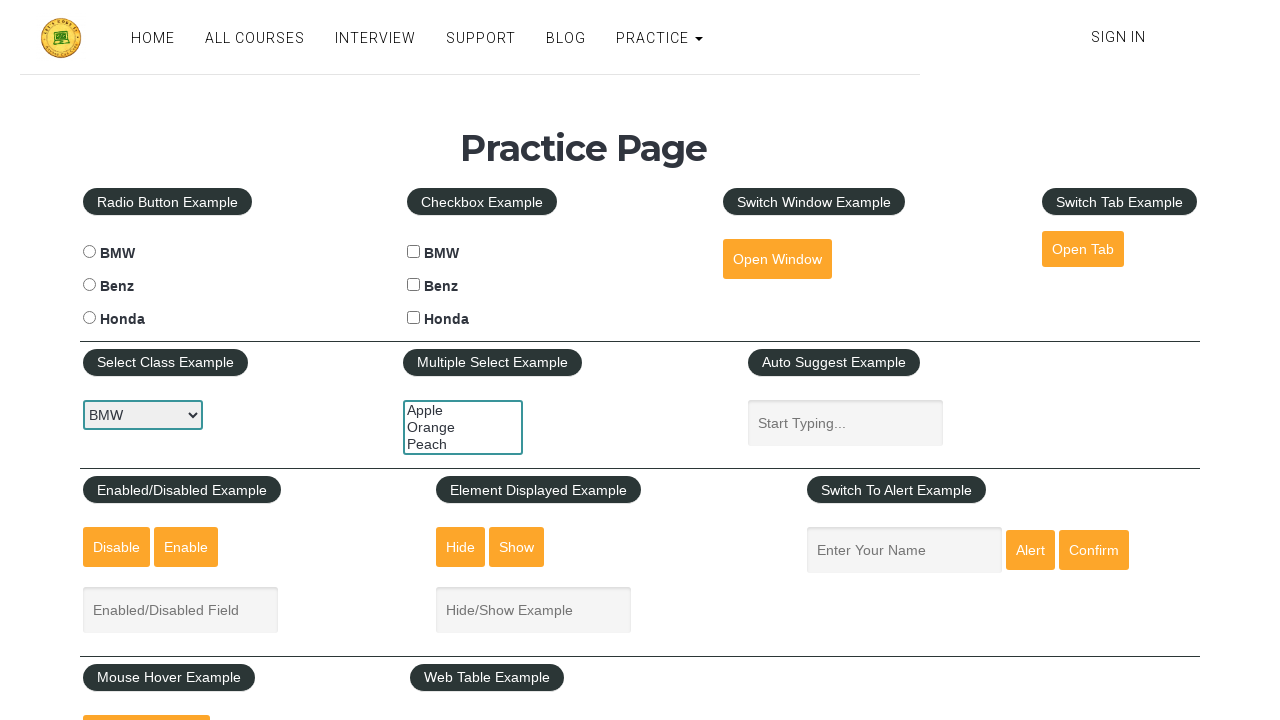

Clicked BMW radio button at (89, 252) on #bmwradio
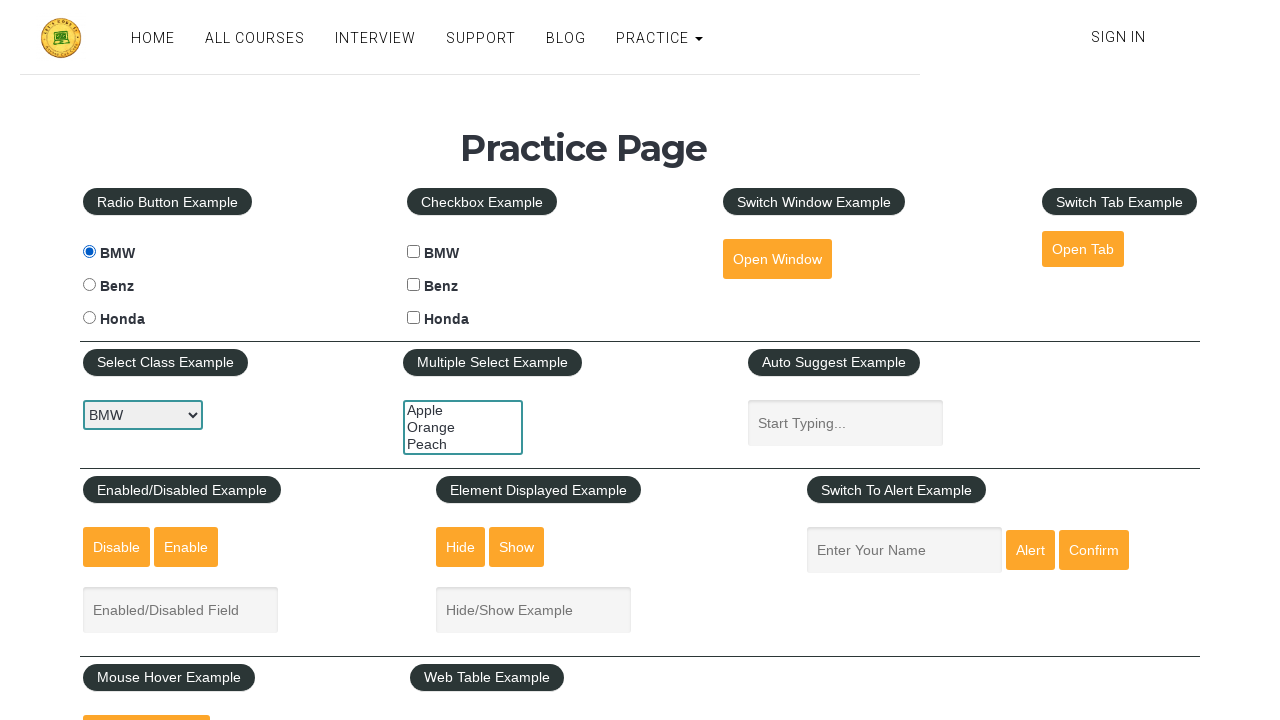

Verified BMW radio is selected: True
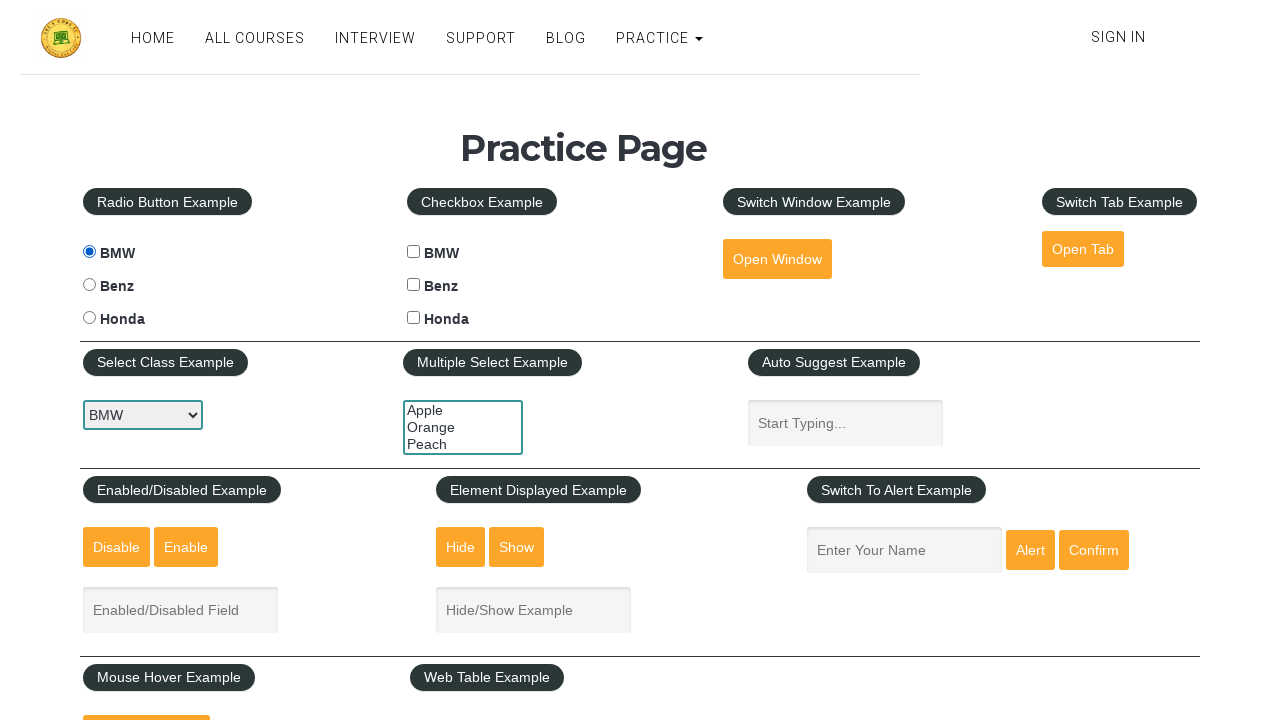

Clicked Benz checkbox at (414, 285) on #benzcheck
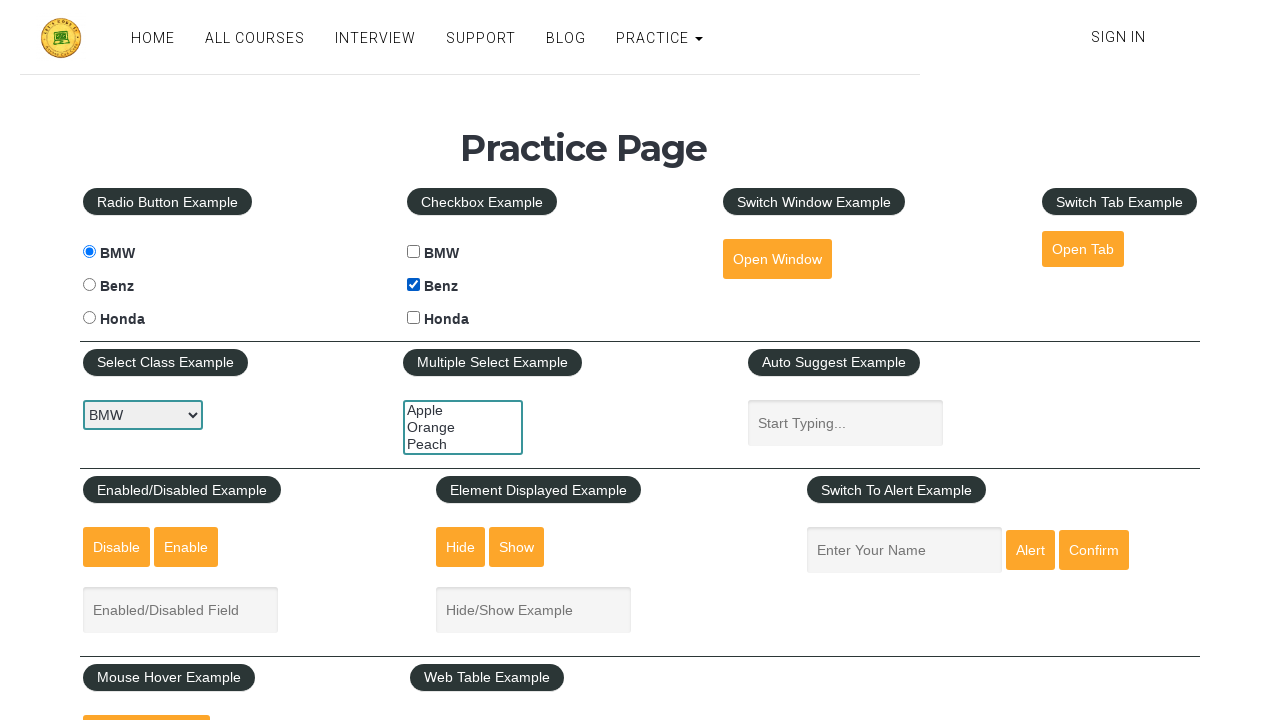

Verified Benz checkbox is selected: True
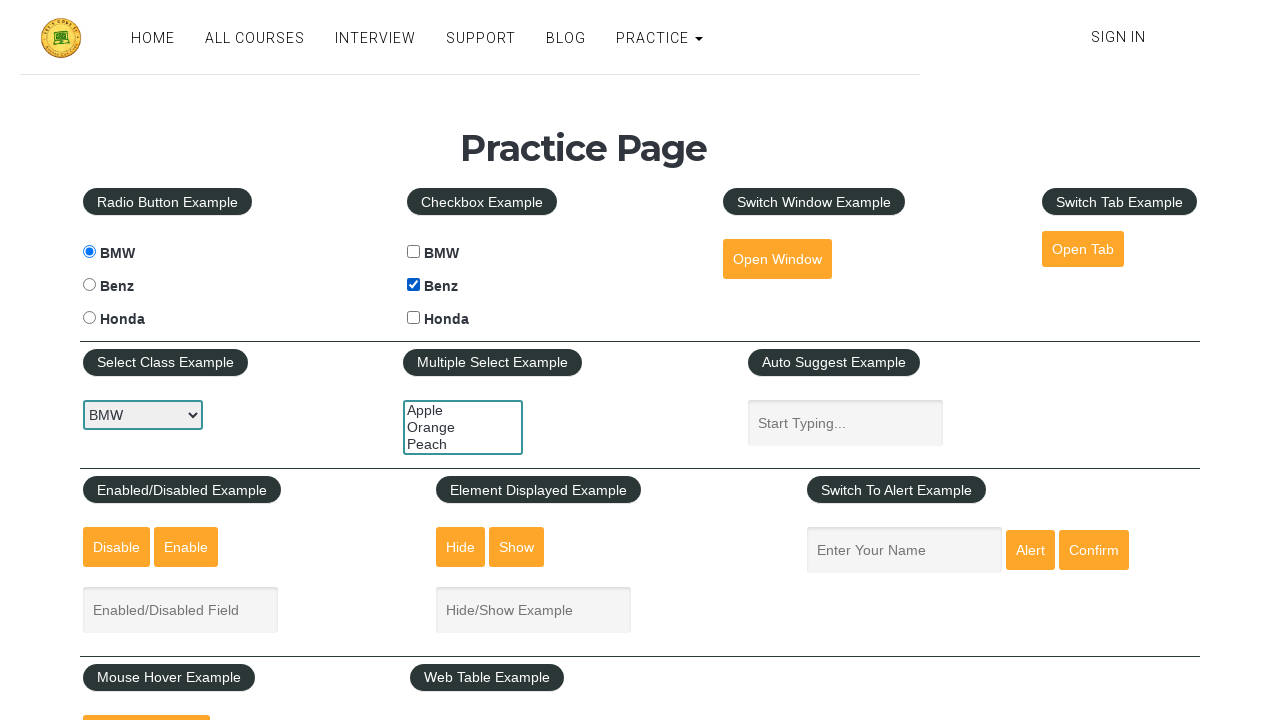

Clicked Honda checkbox at (414, 318) on #hondacheck
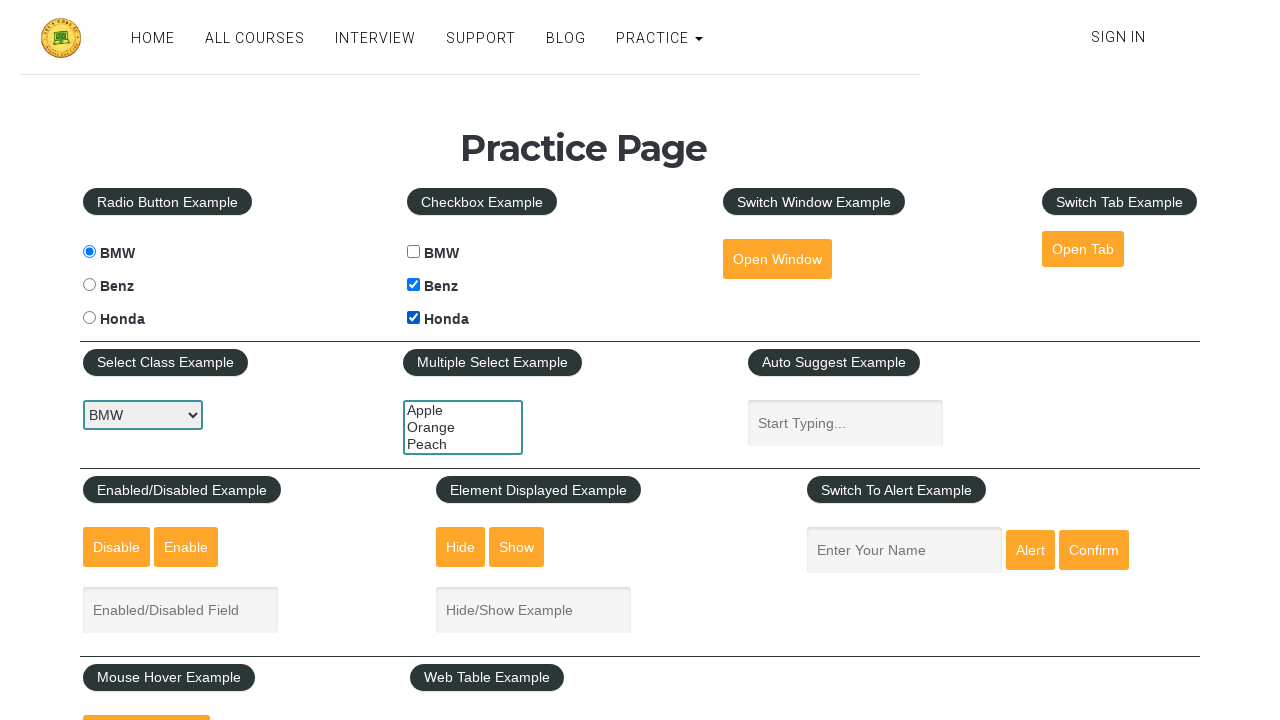

Verified Honda checkbox is selected: True
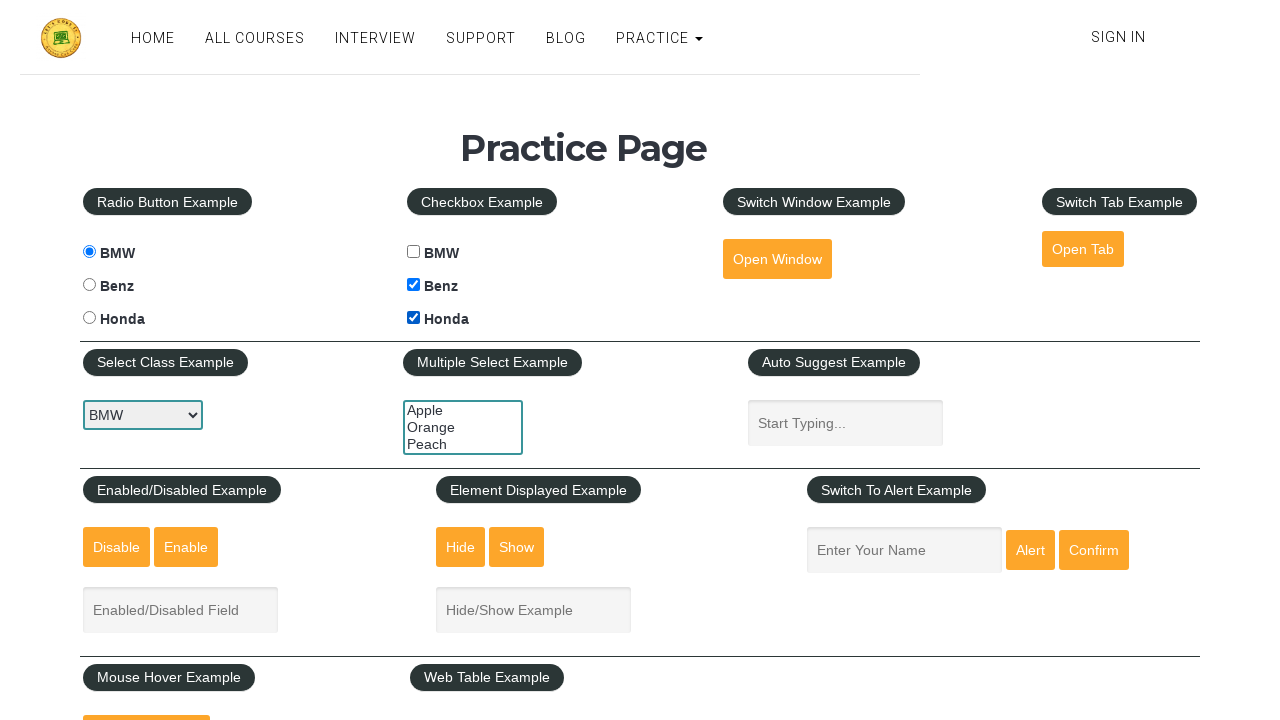

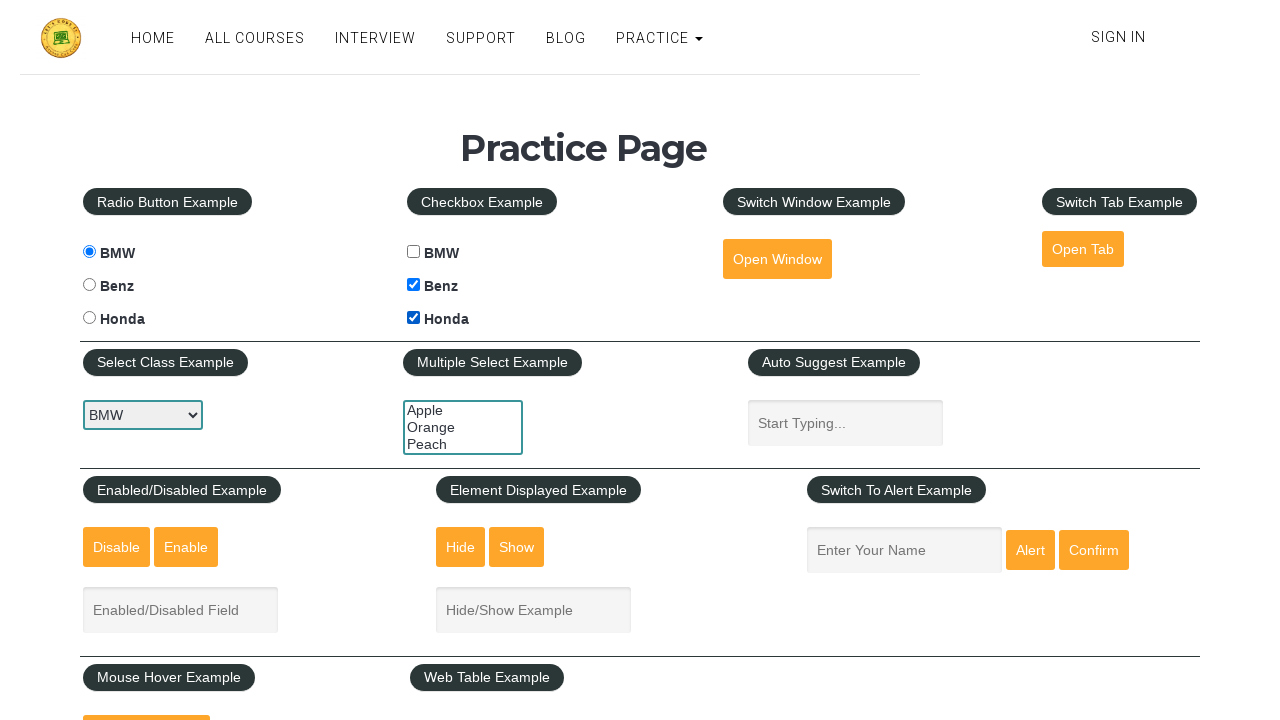